Tests nested iframe navigation by clicking on the "Nested Frames" link, switching into nested frames (frame-top, then frame-middle), and verifying the content element is accessible.

Starting URL: http://the-internet.herokuapp.com/

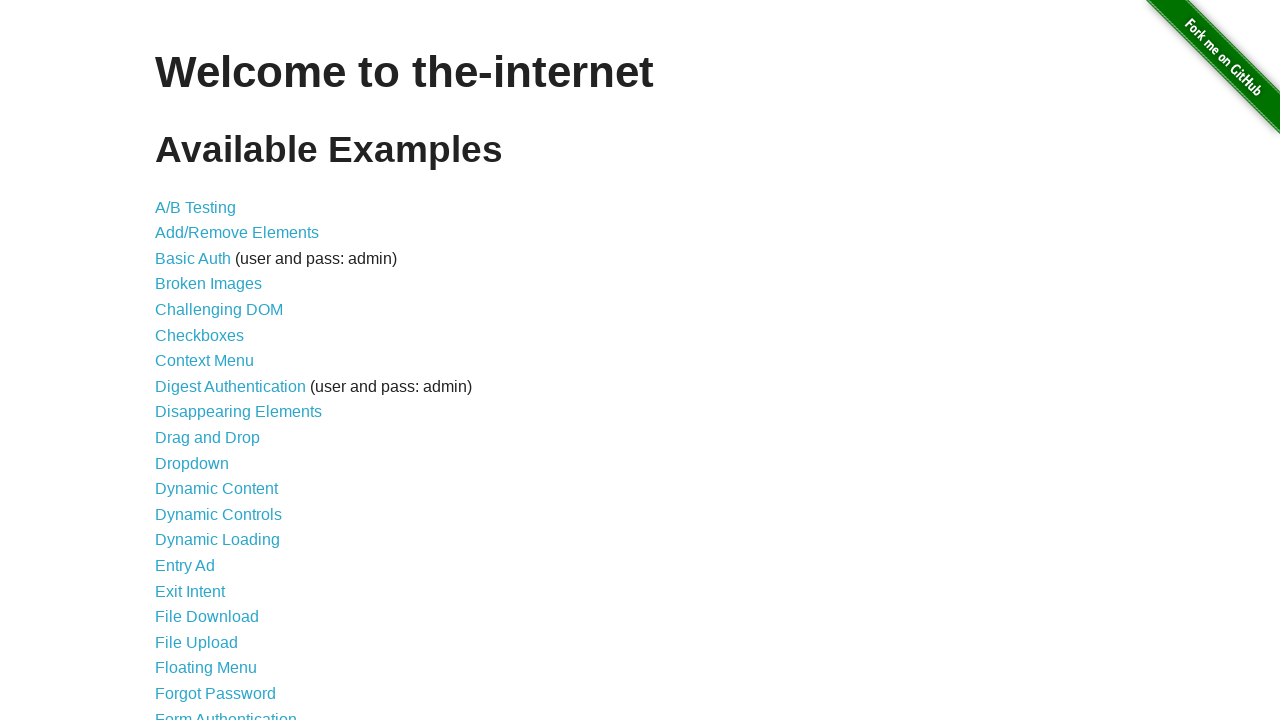

Clicked on 'Nested Frames' link at (210, 395) on xpath=//a[text()='Nested Frames']
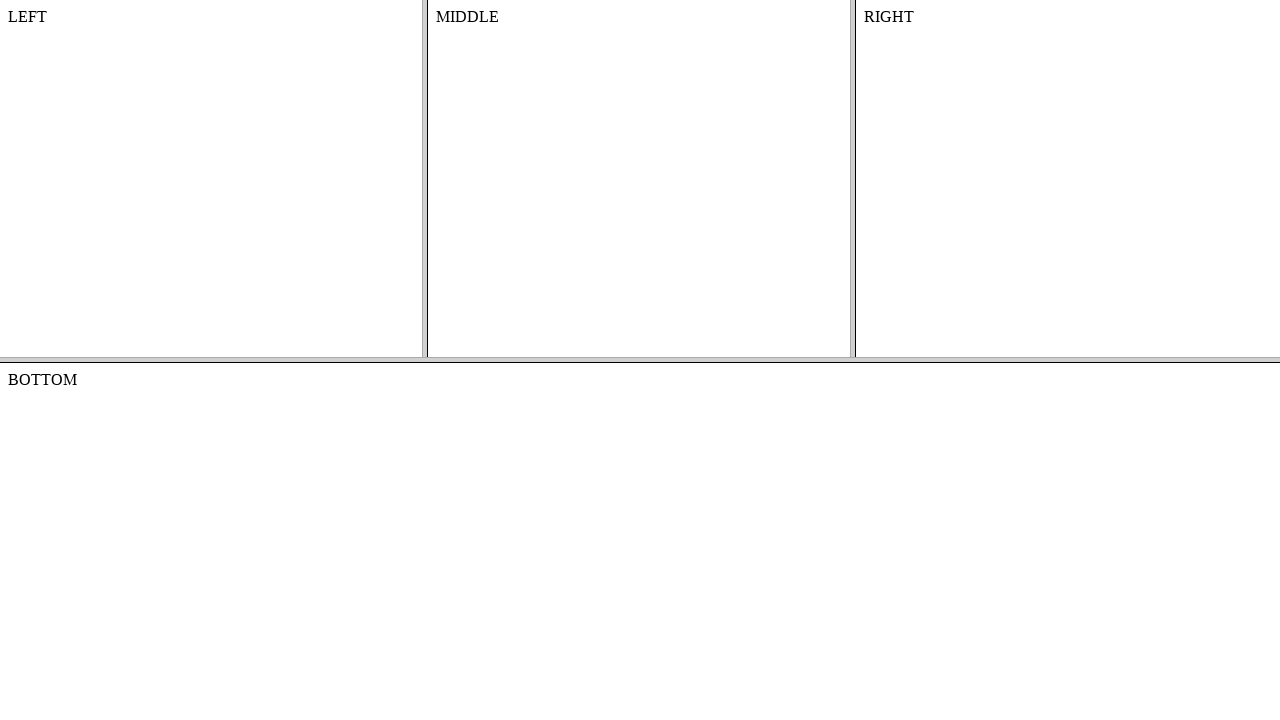

Frameset loaded and frame-top is now available
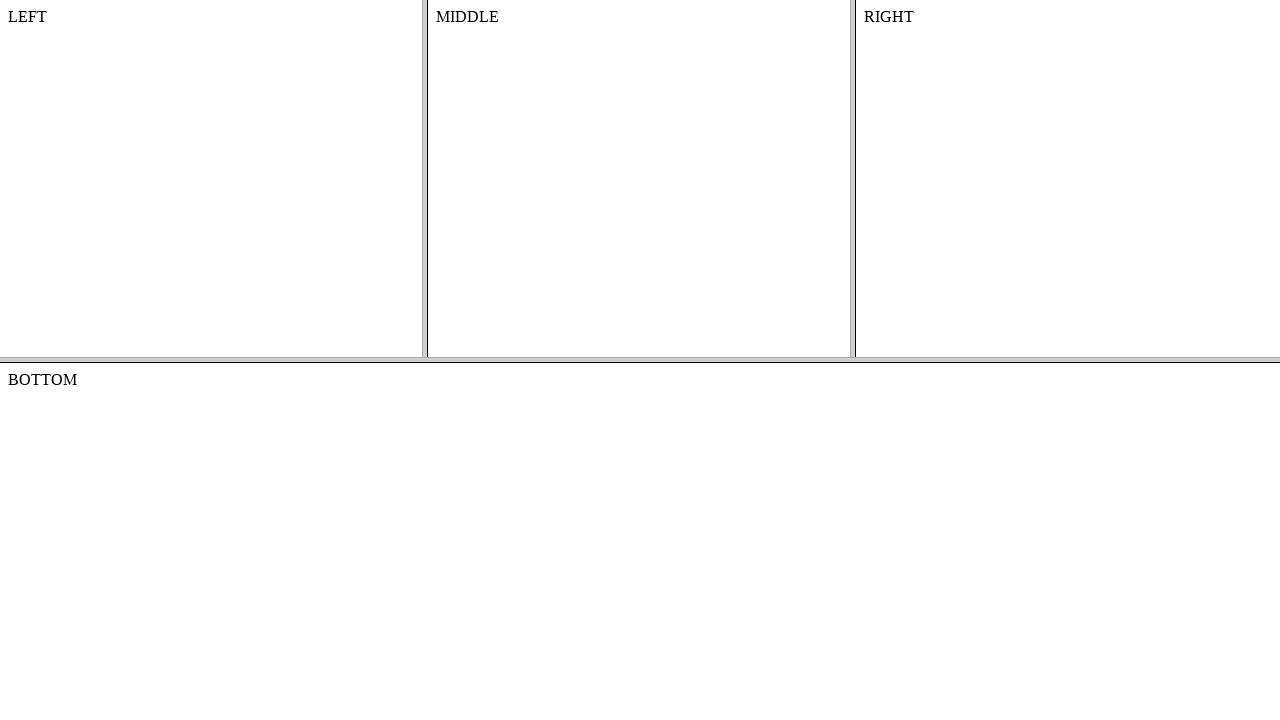

Switched to frame-top frame
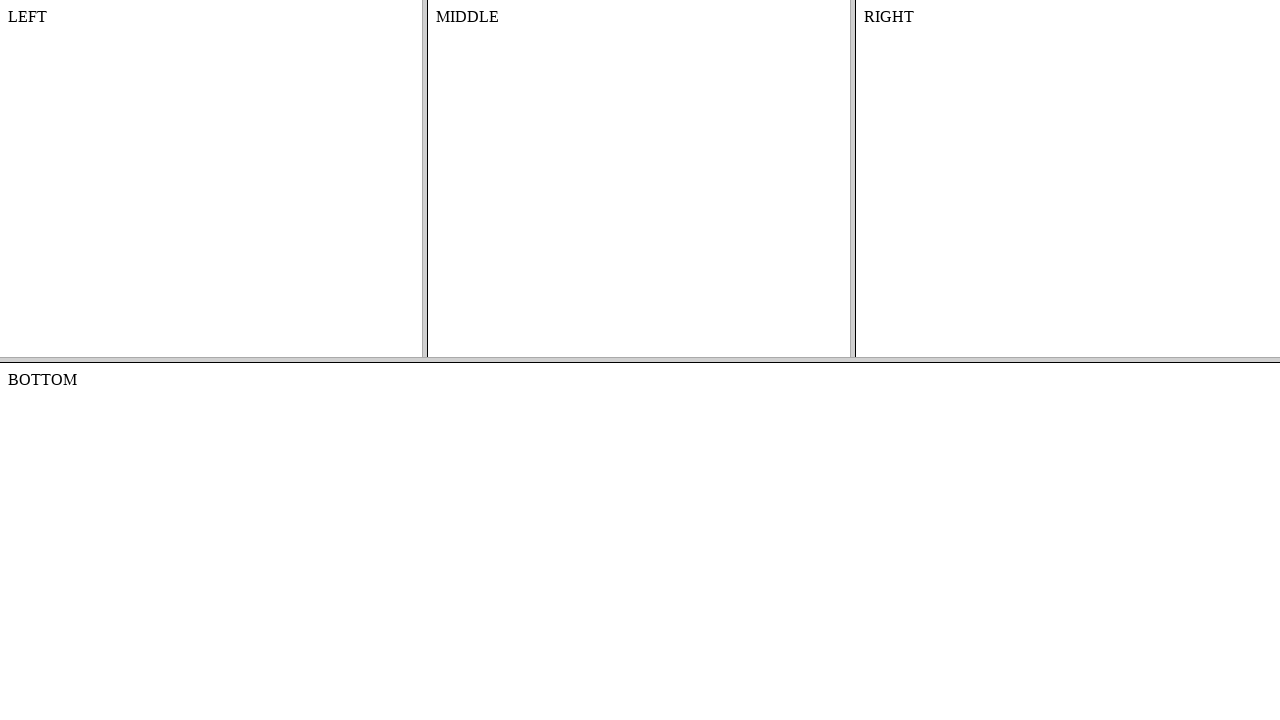

Located frame-middle within frame-top
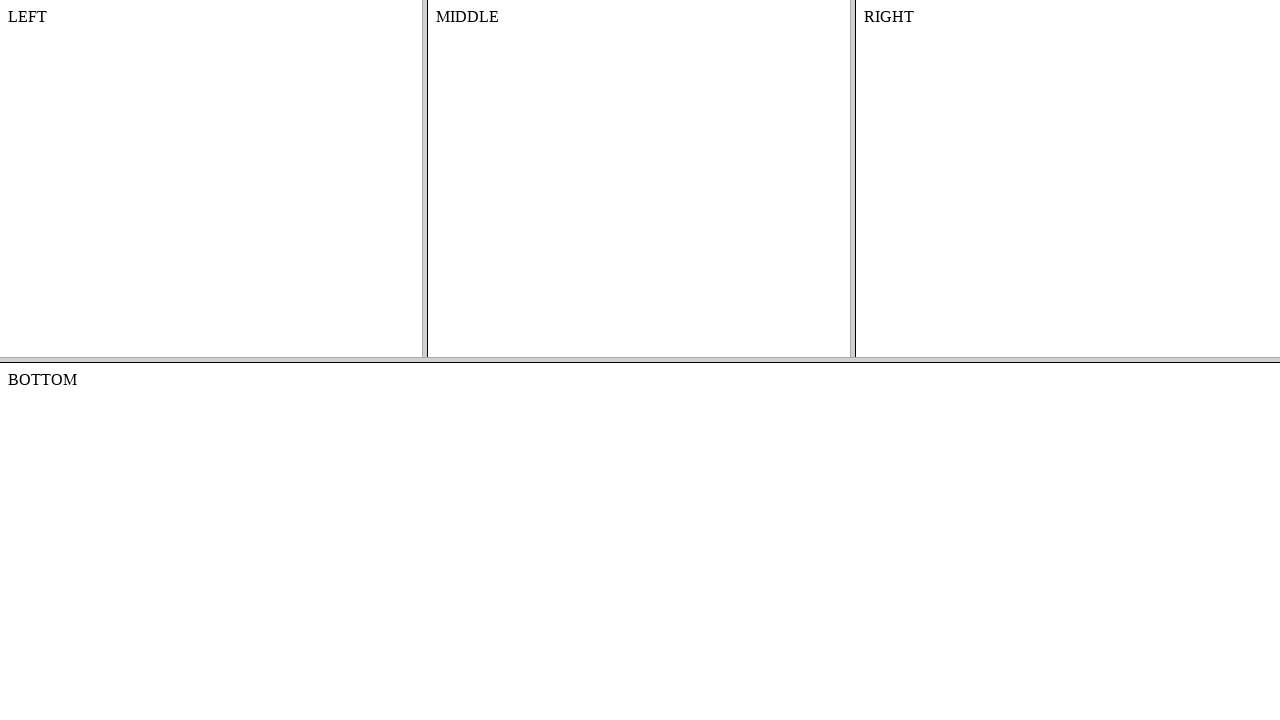

Content element is accessible in the nested frame-middle
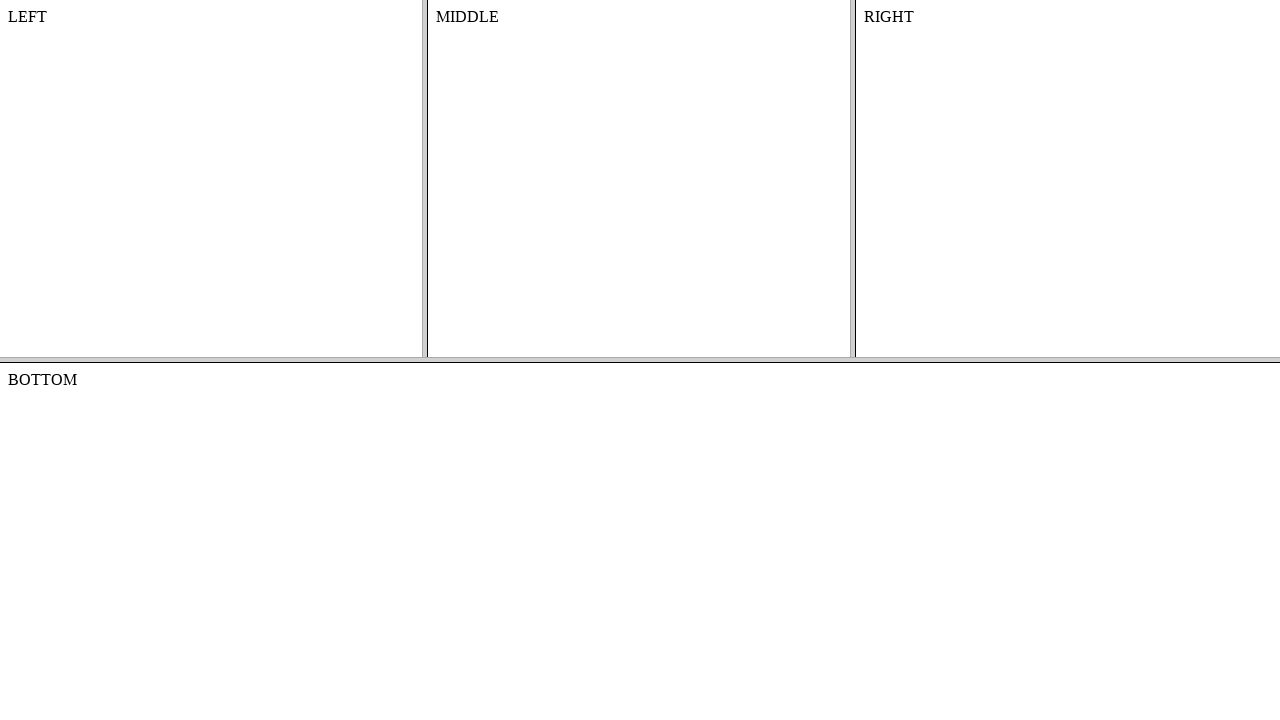

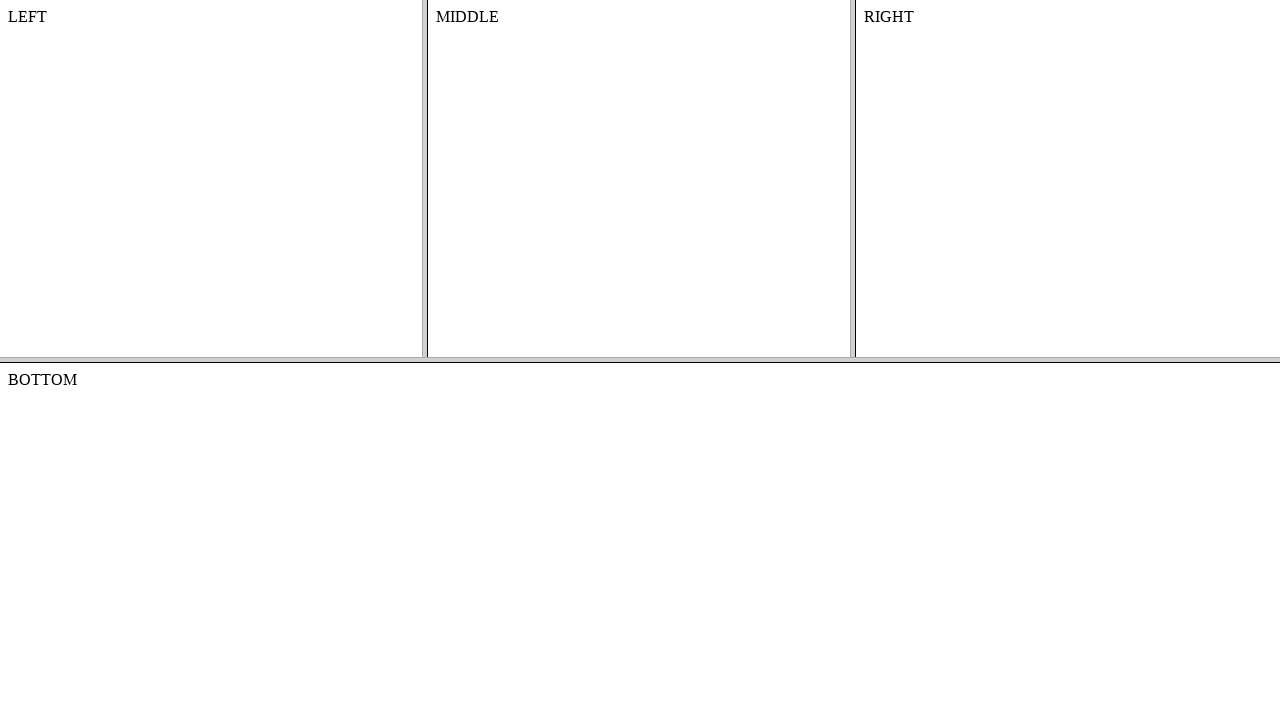